Navigates to the testing world website and maximizes the browser window

Starting URL: http://www.thetestingworld.com/testings

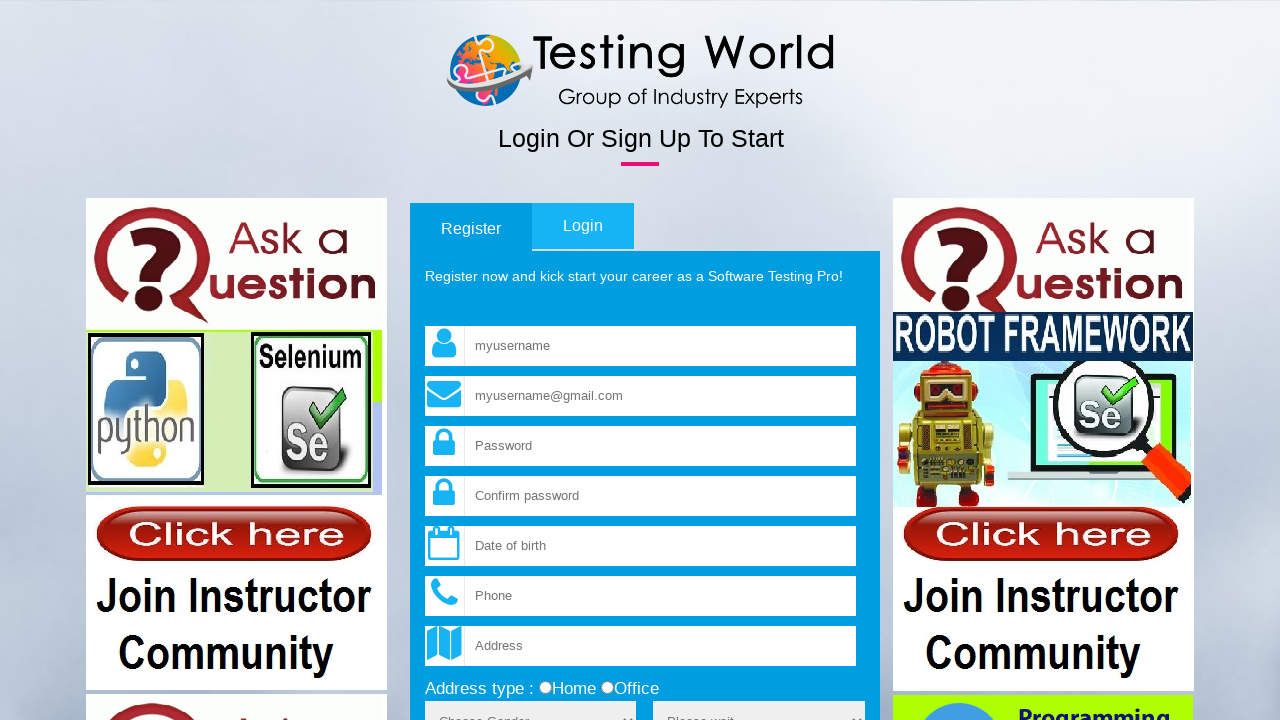

Navigated to The Testing World website at http://www.thetestingworld.com/testings
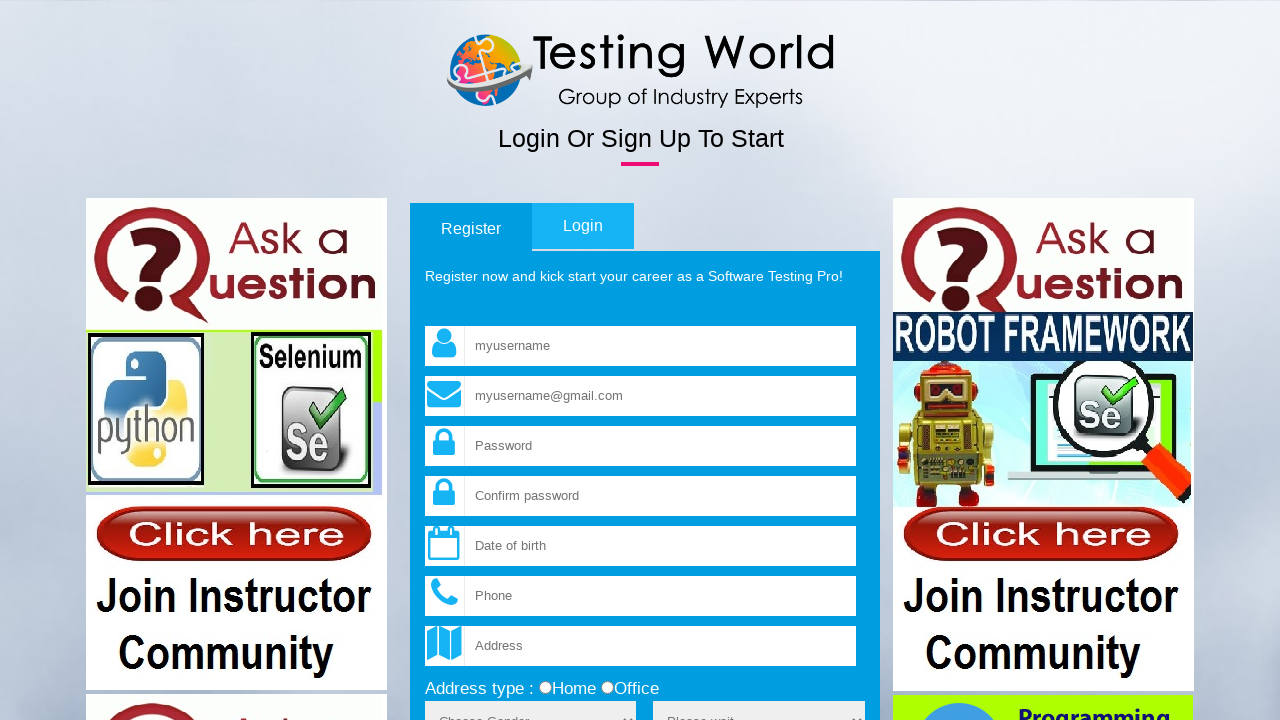

Maximized browser window to 1920x1080
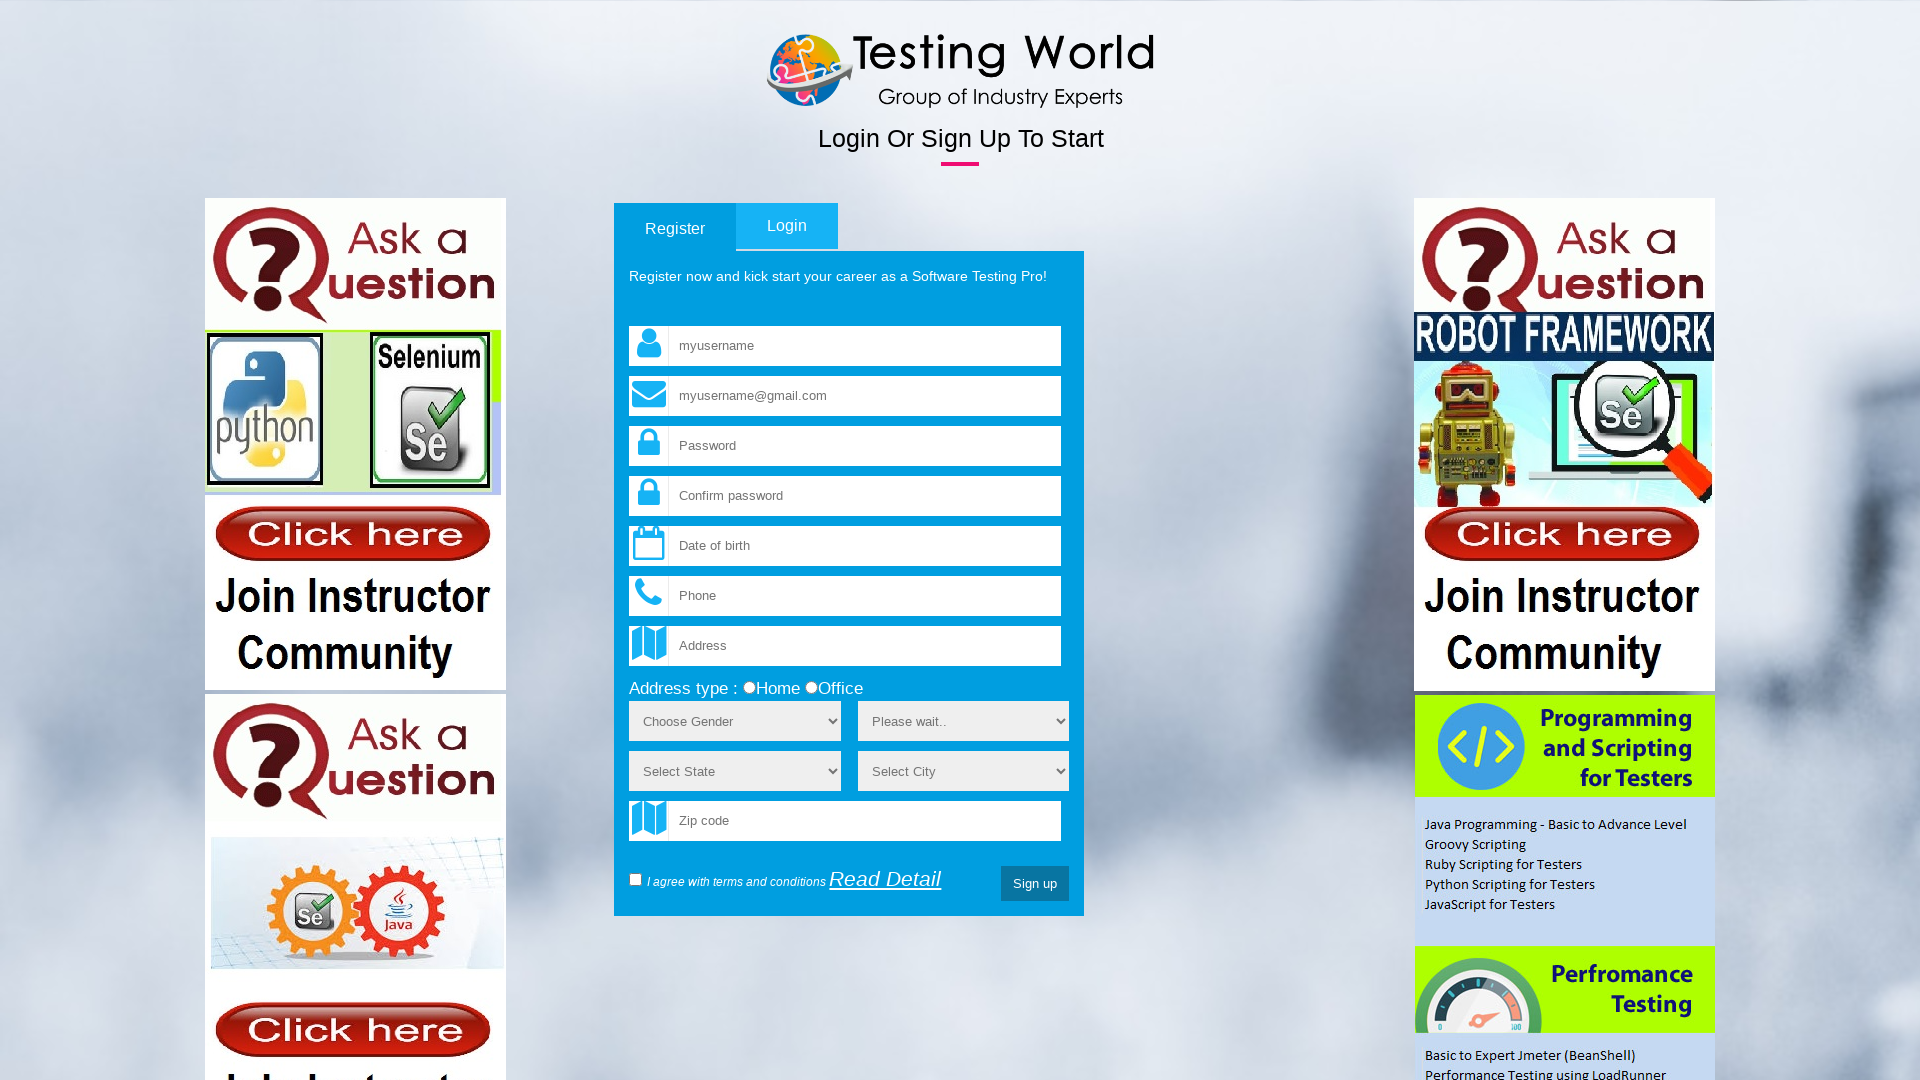

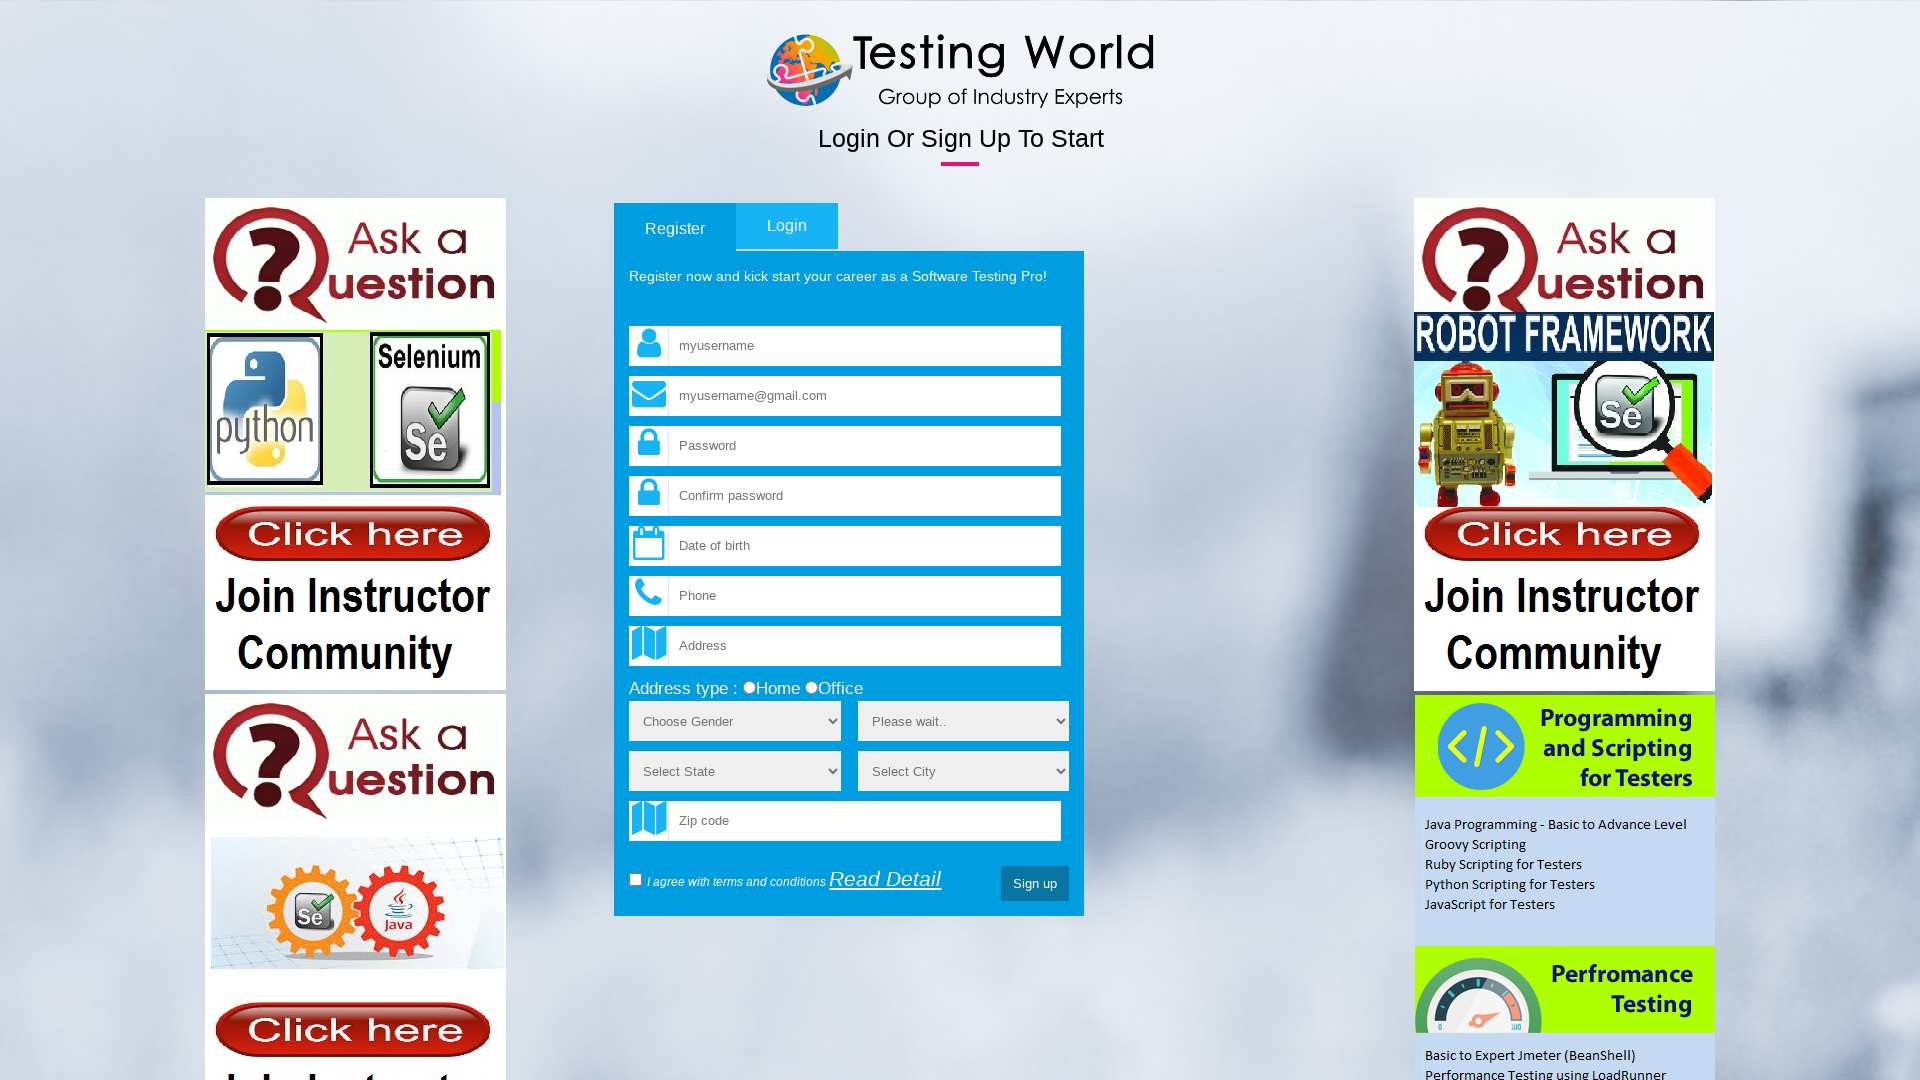